Tests the add element functionality on Herokuapp by clicking an "Add Element" button and verifying a new element appears

Starting URL: https://the-internet.herokuapp.com/

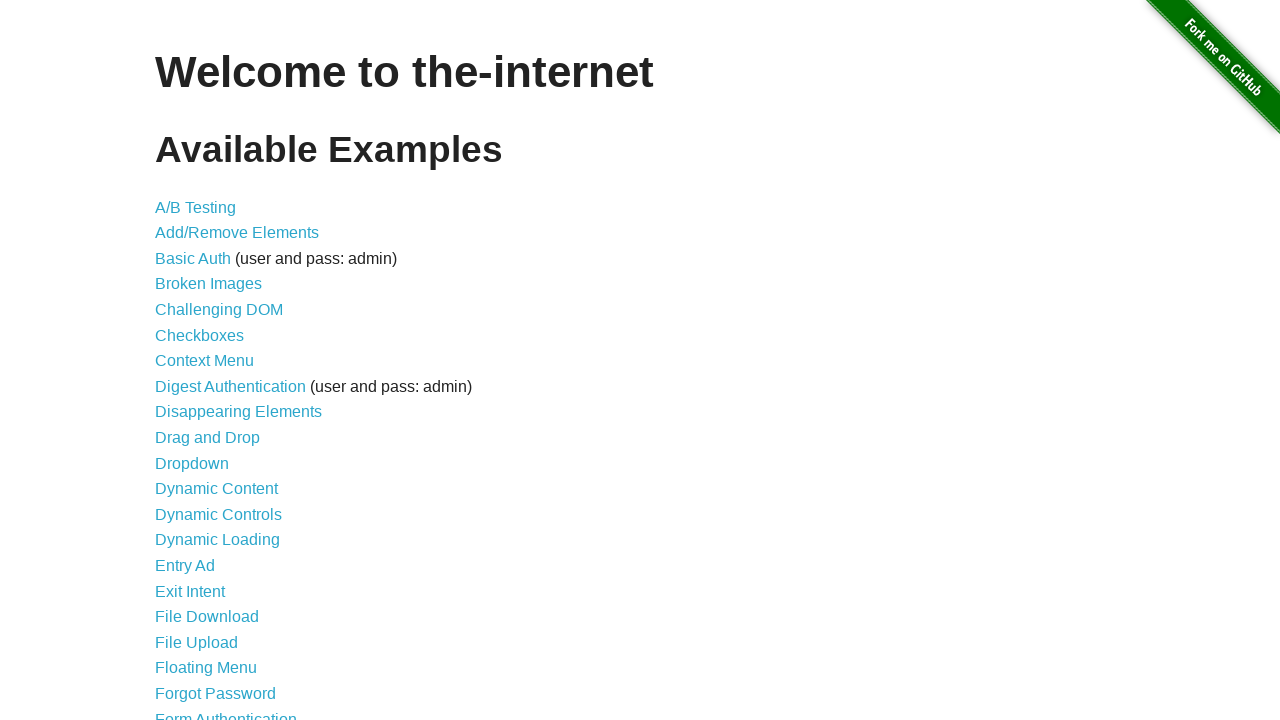

Clicked on Add/Remove Elements link at (237, 233) on a[href='/add_remove_elements/']
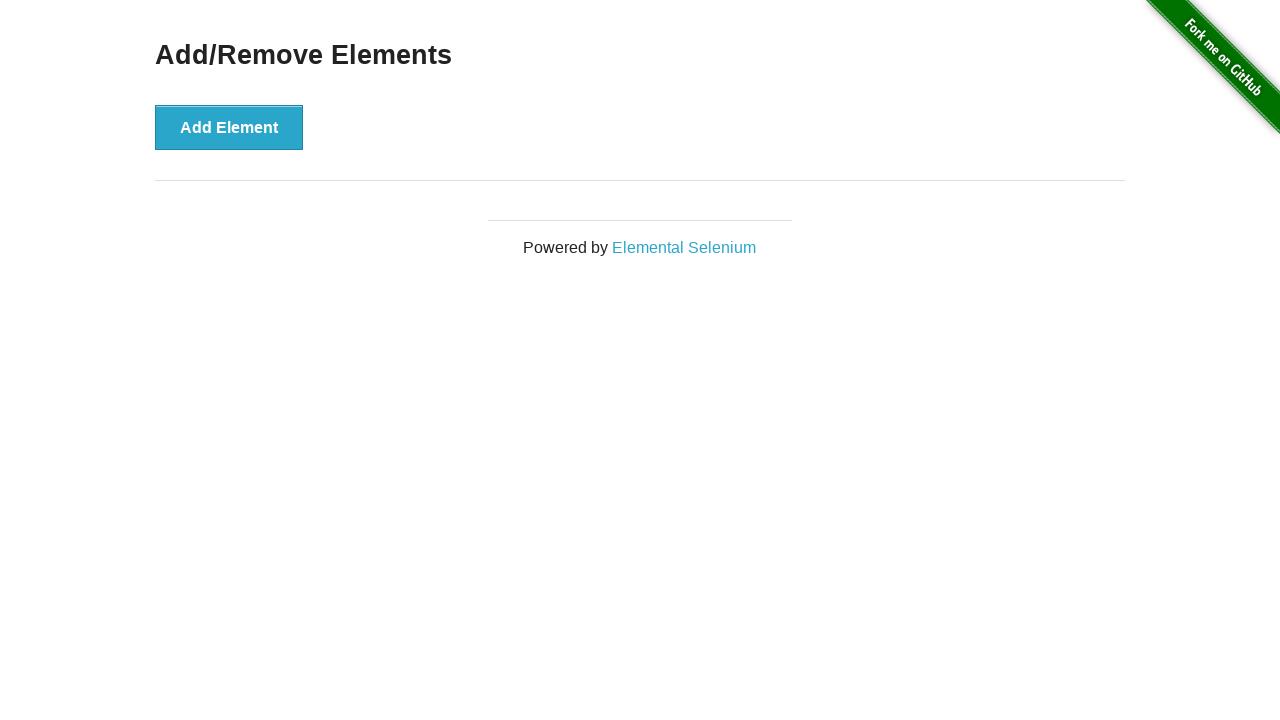

Clicked Add Element button at (229, 127) on button[onclick='addElement()']
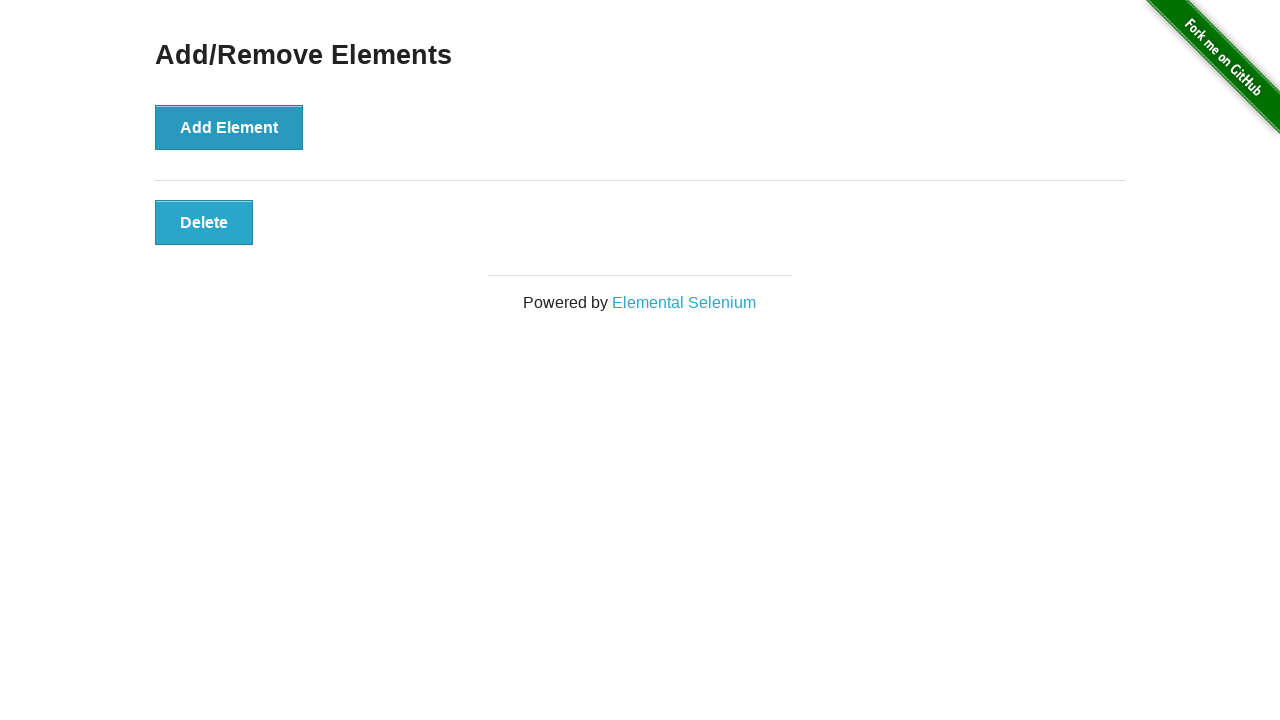

New element appeared on the page
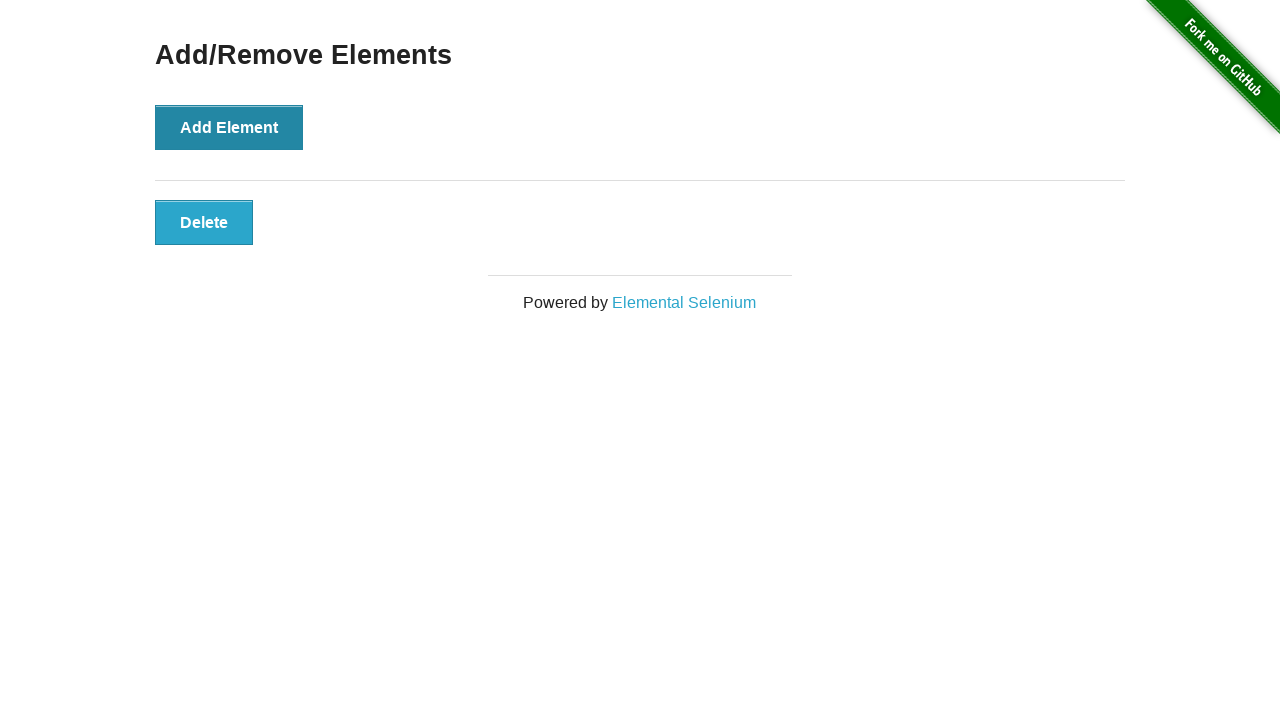

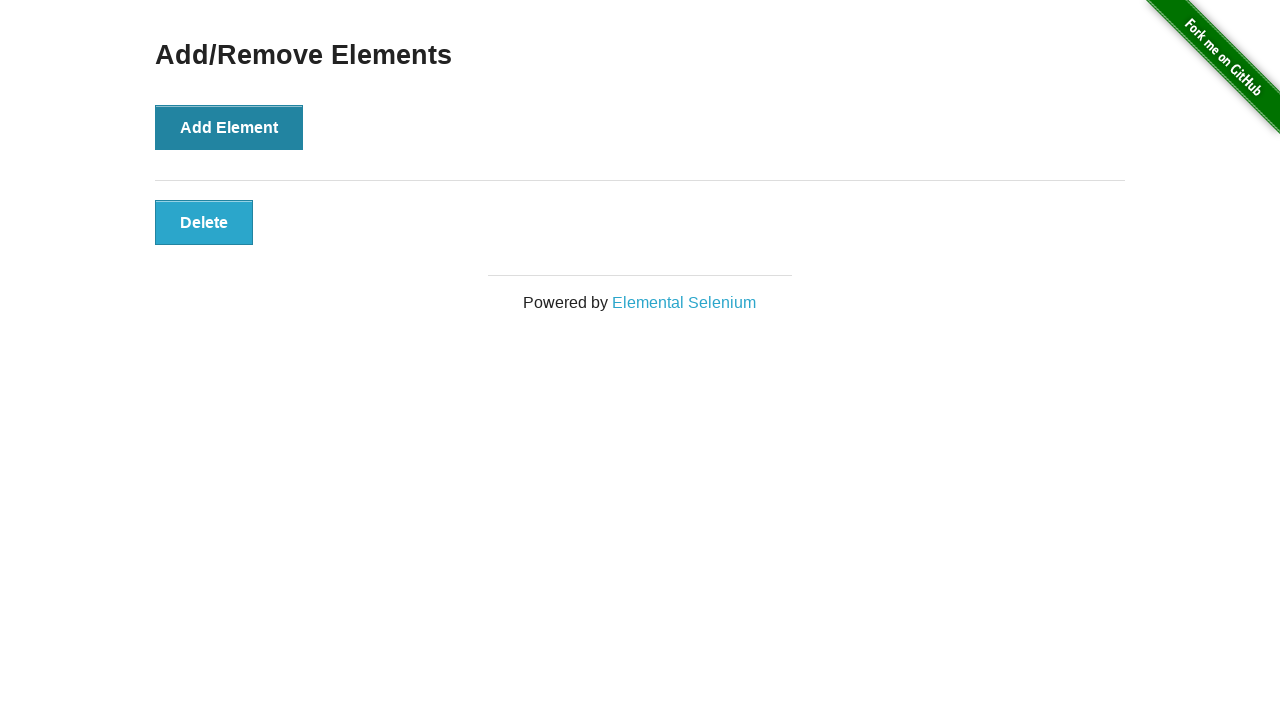